Tests the Dynamic Properties page by navigating to it and verifying the "Visible After" button appears after waiting

Starting URL: https://demoqa.com

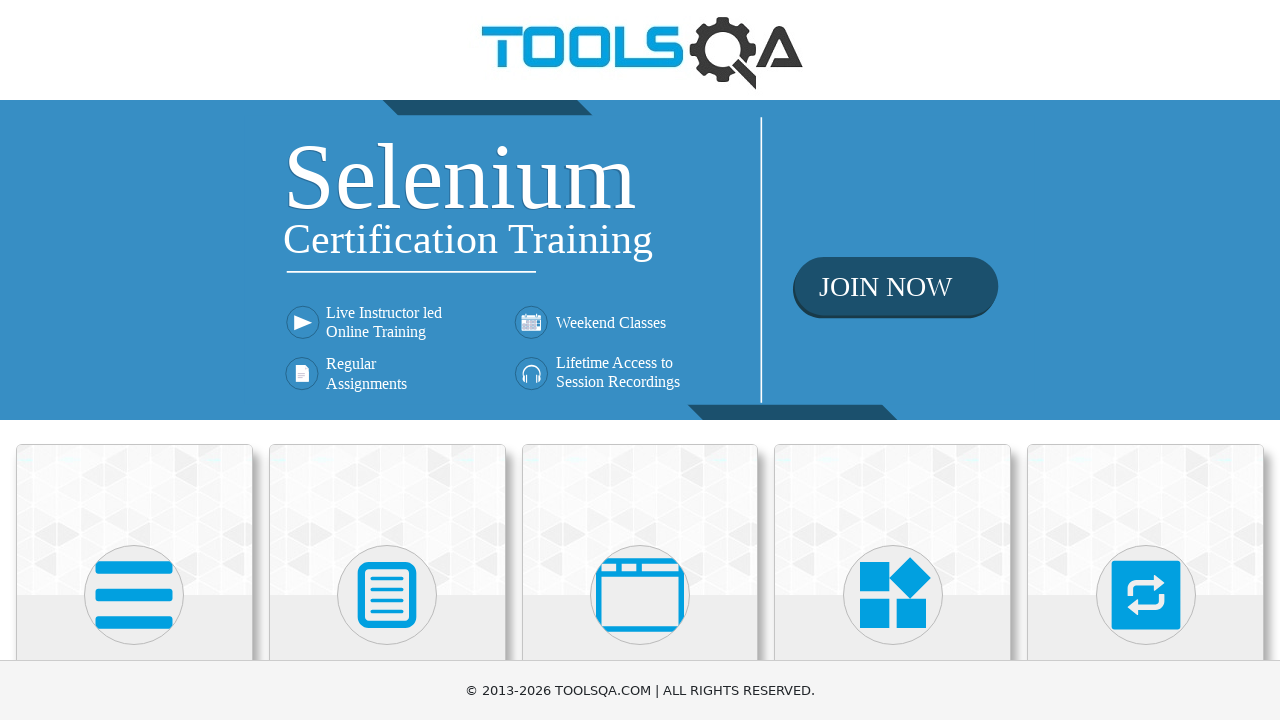

Clicked on Elements card on homepage at (134, 360) on text=Elements
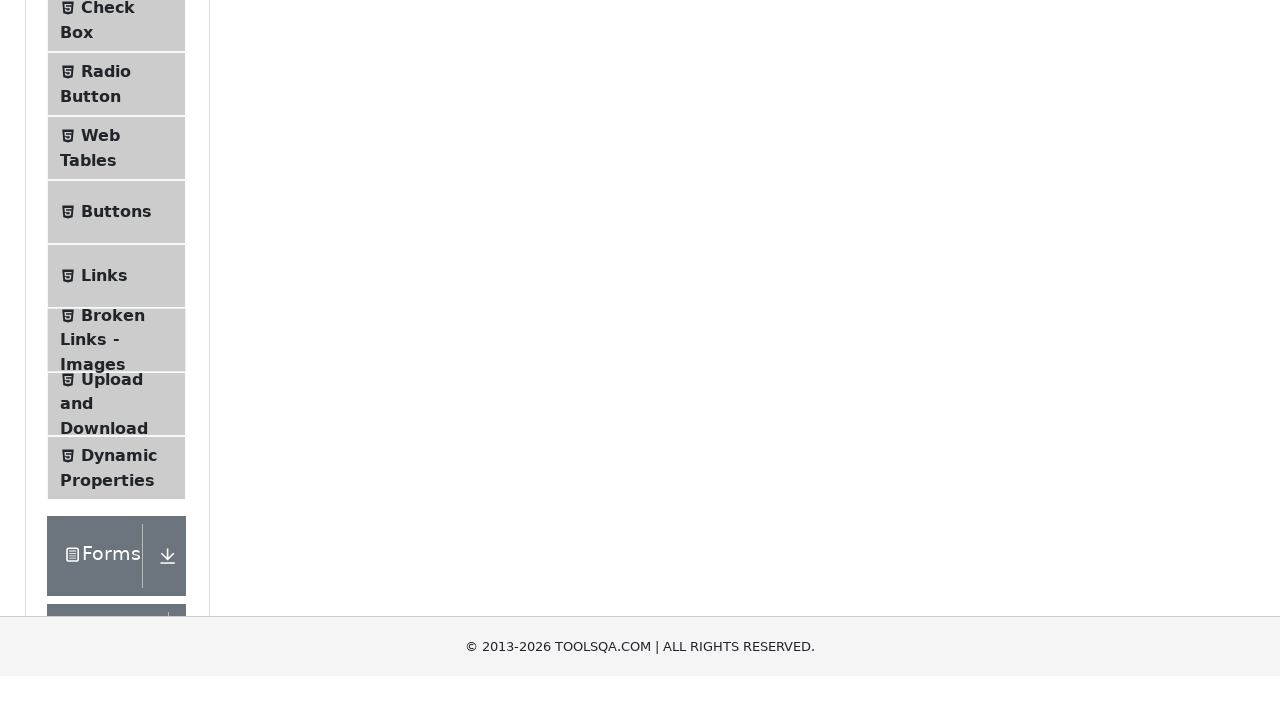

Clicked on Dynamic Properties menu item at (119, 110) on text=Dynamic Properties
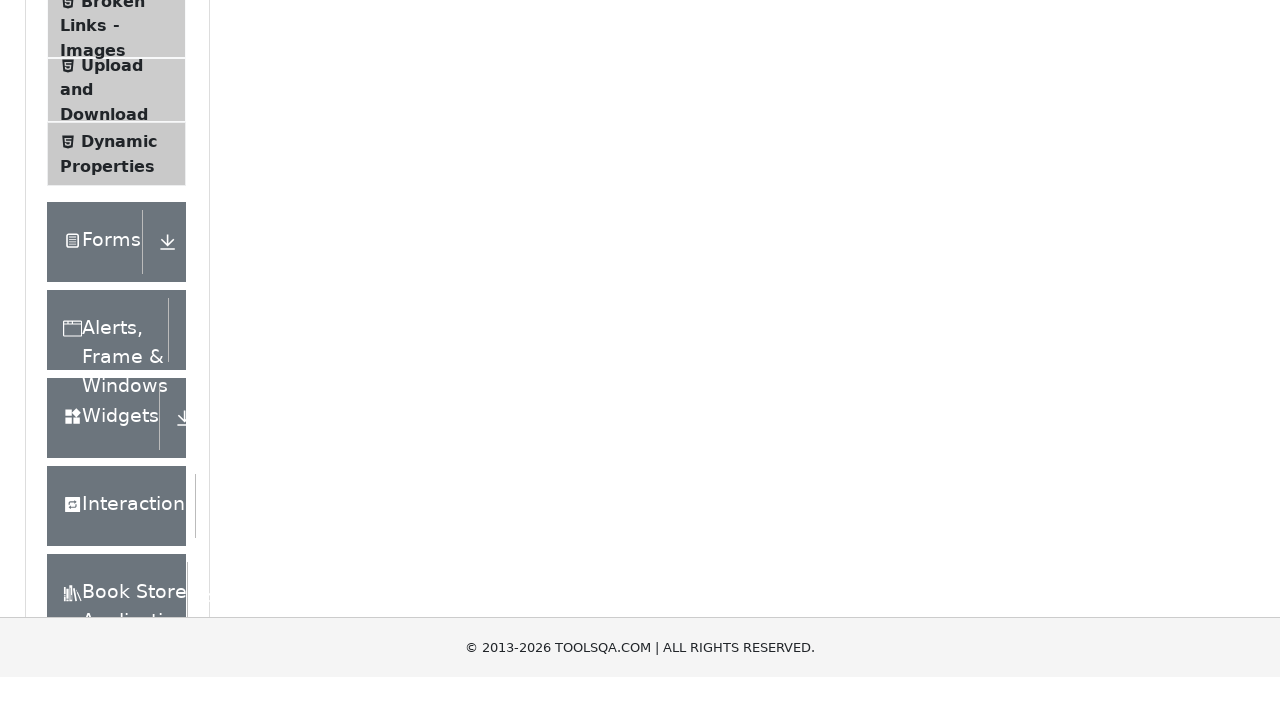

Waited for 'Visible After' button to appear (visible after 5 seconds)
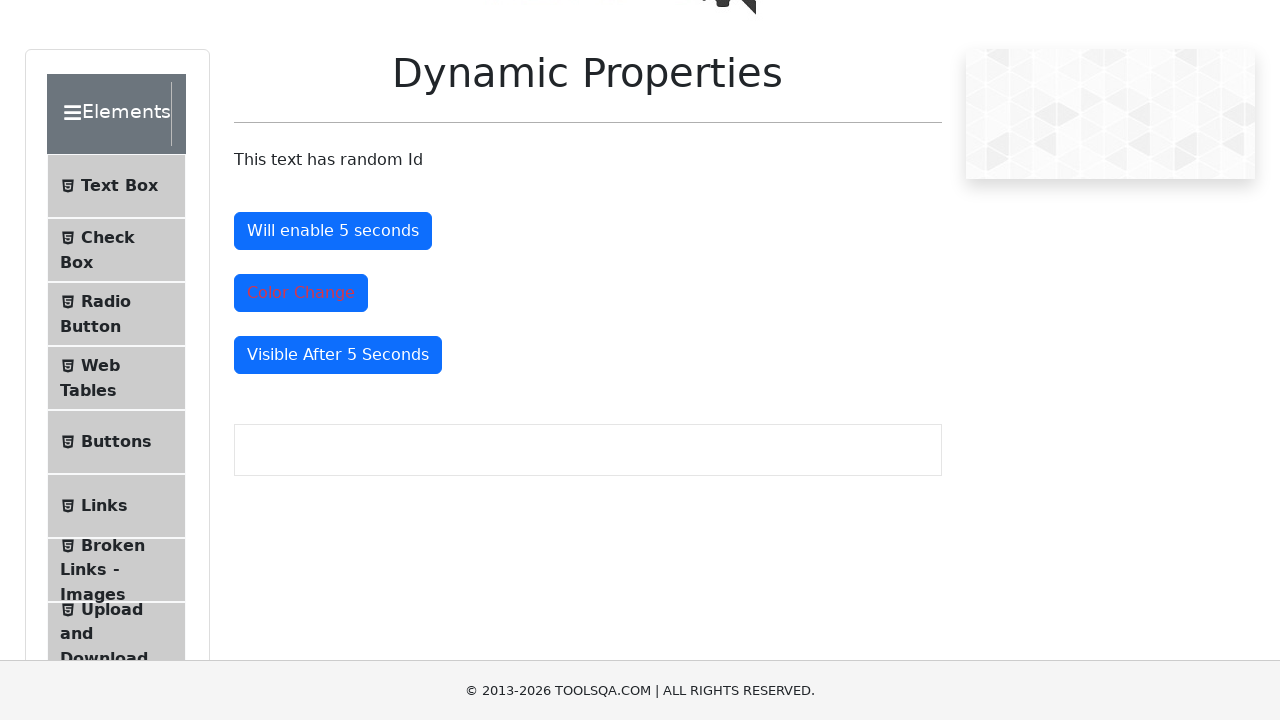

Clicked the 'Visible After' button to verify it is clickable at (338, 355) on #visibleAfter
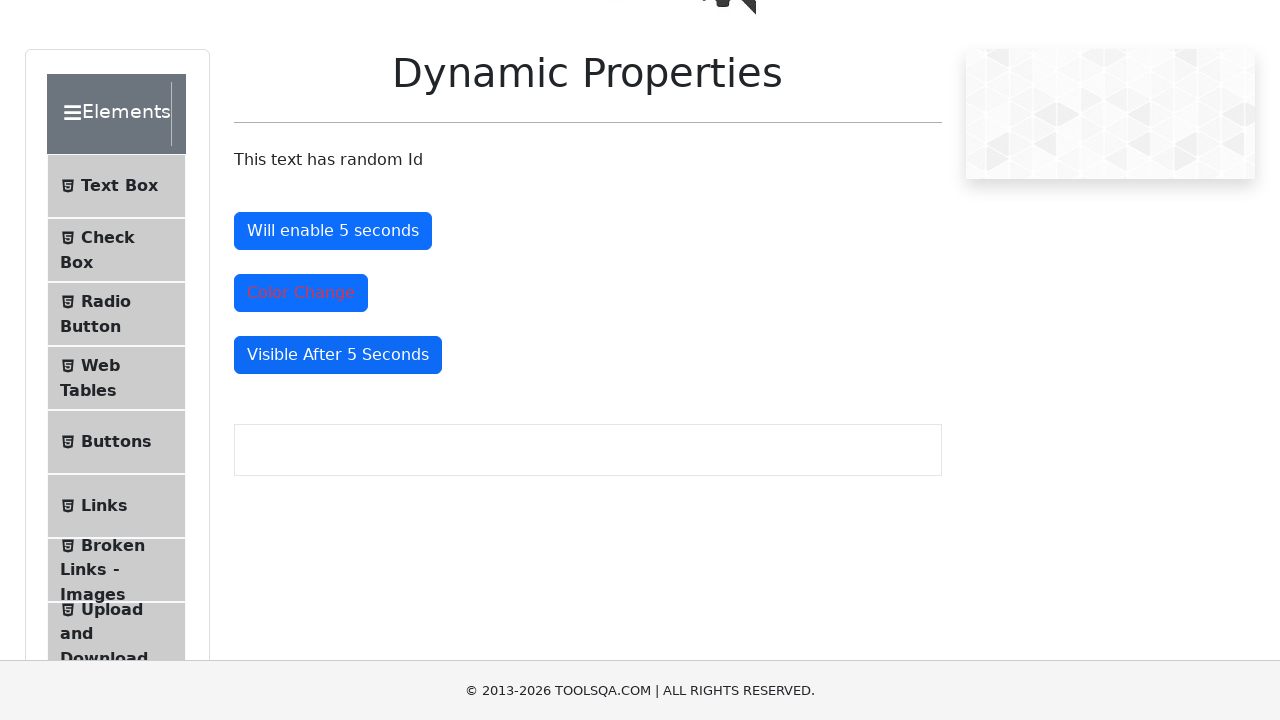

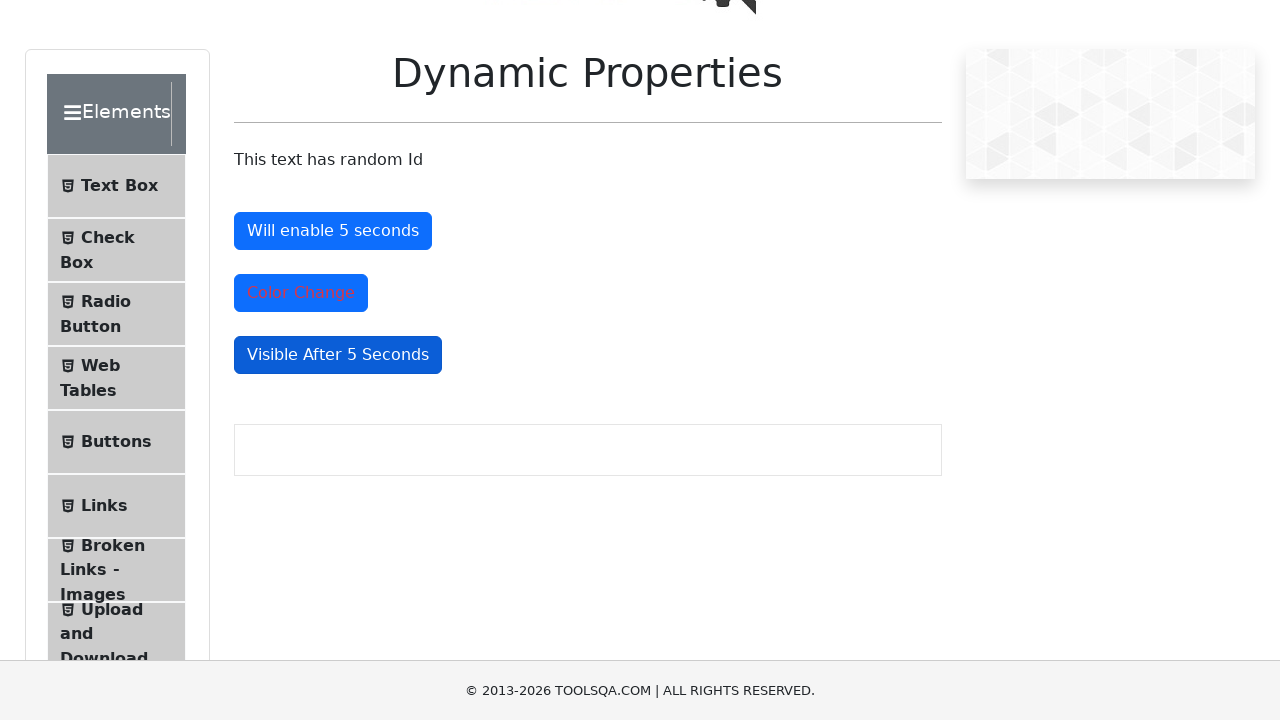